Tests browser window handling by navigating to the DemoQA browser windows page and opening a new browser window/tab.

Starting URL: https://demoqa.com/browser-windows

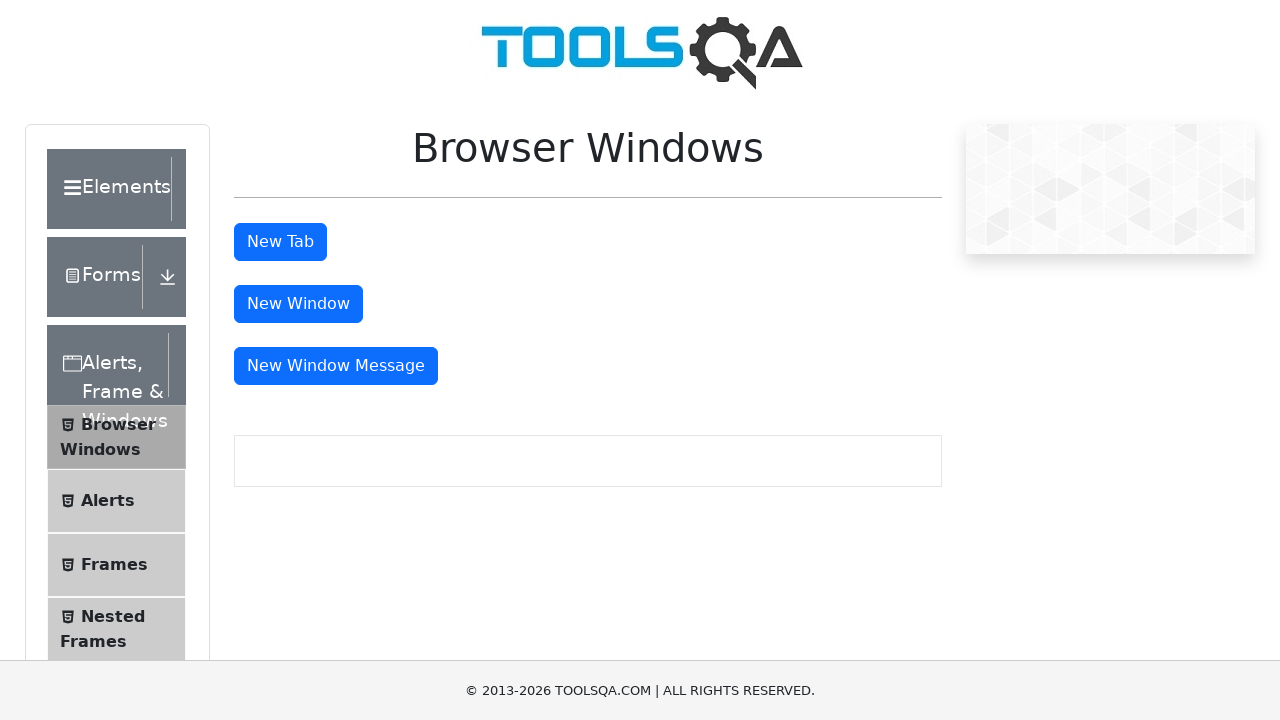

Opened a new browser window/tab
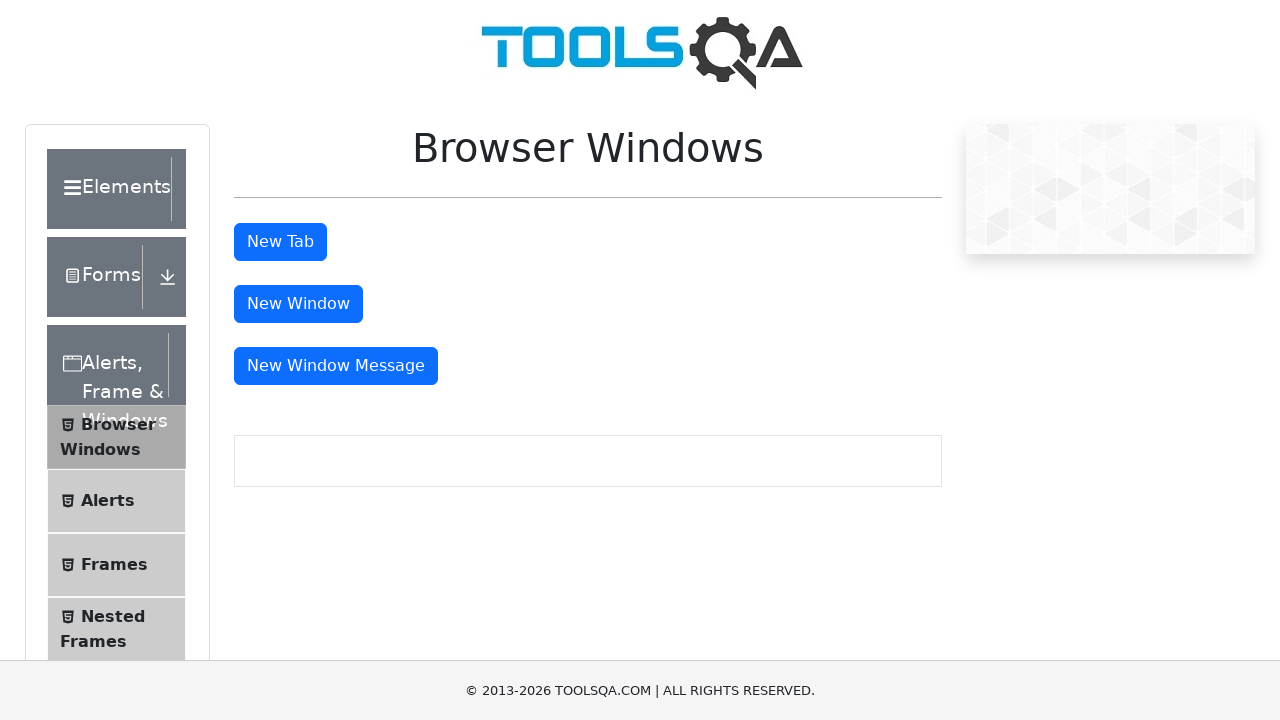

Navigated new window to about:blank
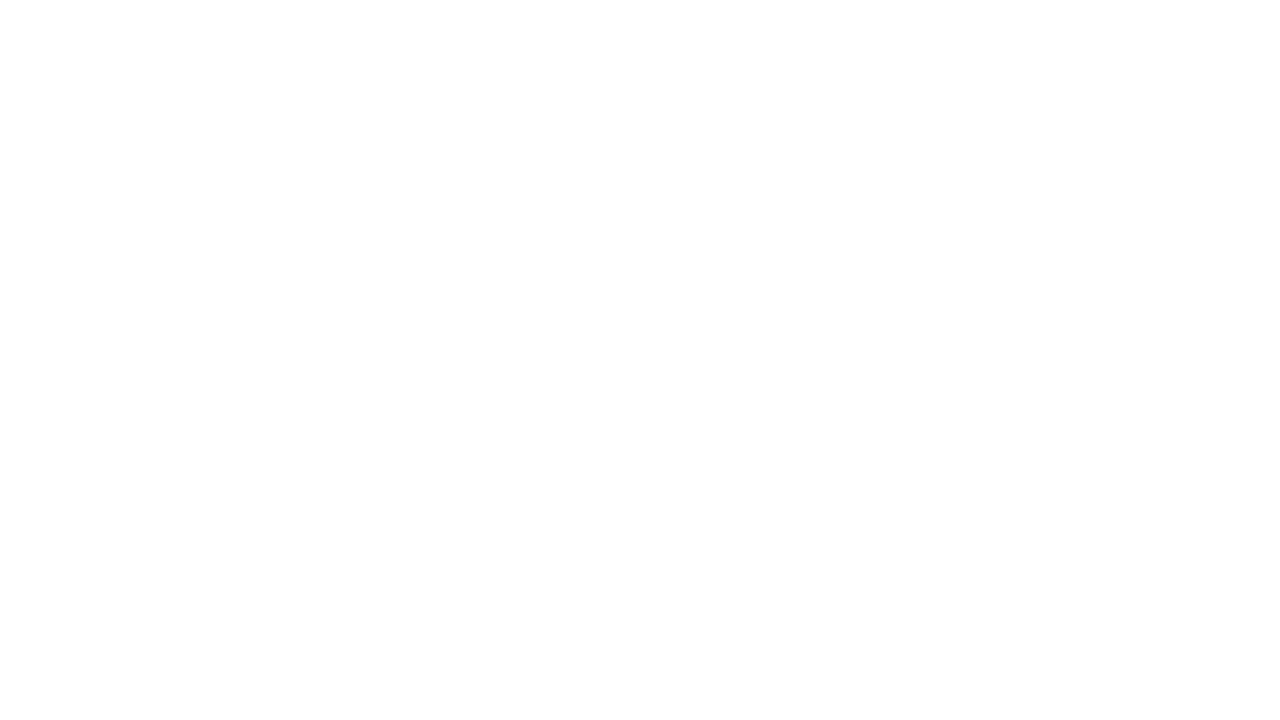

Waited 1 second to observe the new window
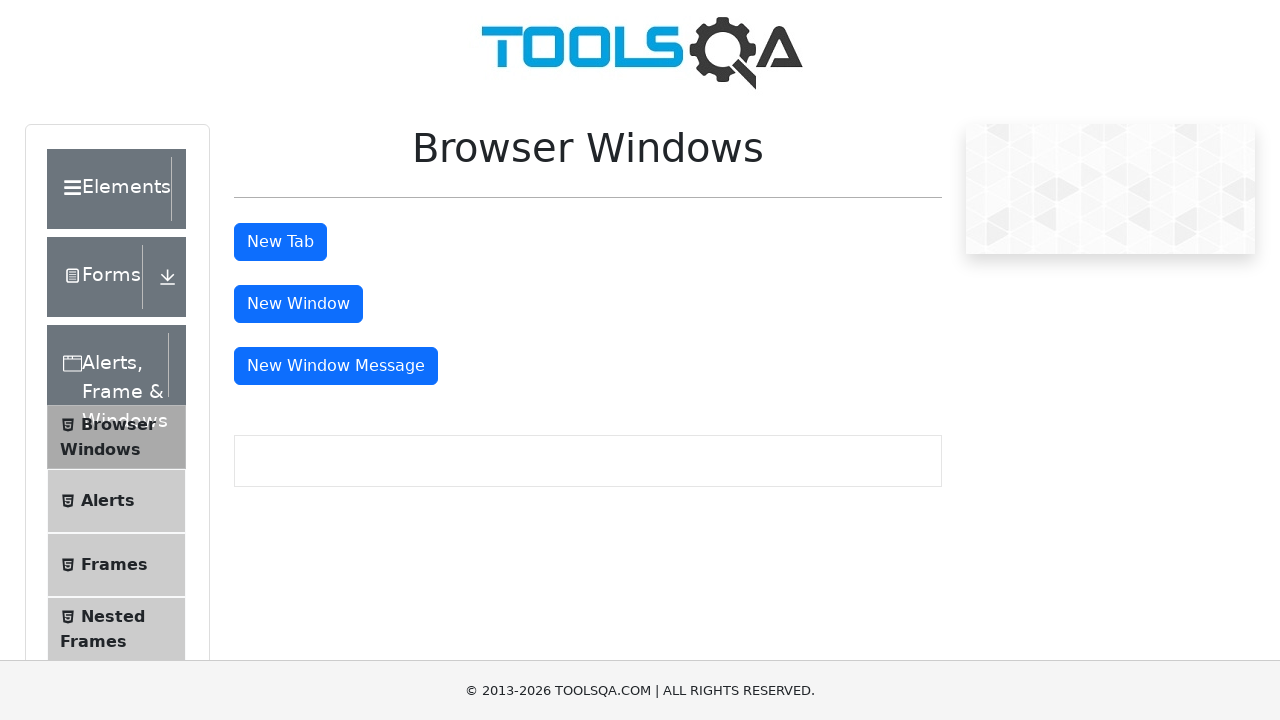

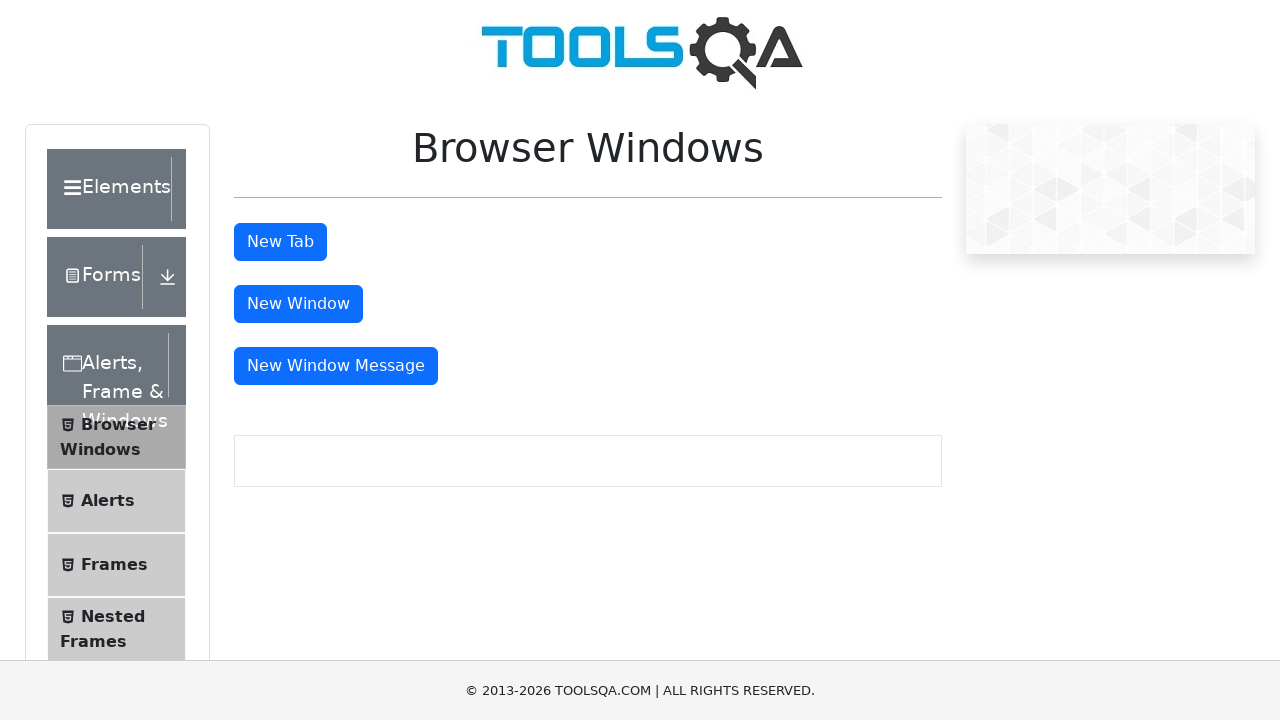